Retrieves an attribute value from an element, calculates a mathematical formula, fills the result in an input field, checks checkboxes/radio buttons, and submits the form

Starting URL: http://suninjuly.github.io/get_attribute.html

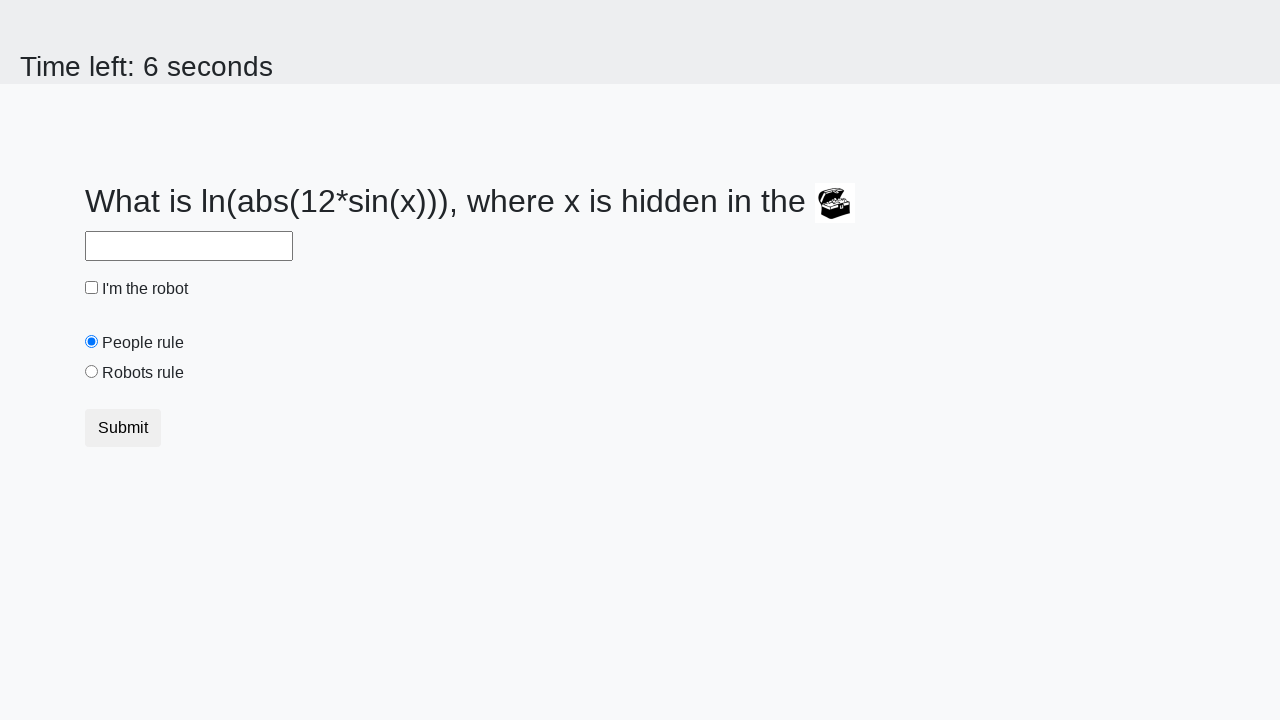

Located the treasure element with valuex attribute
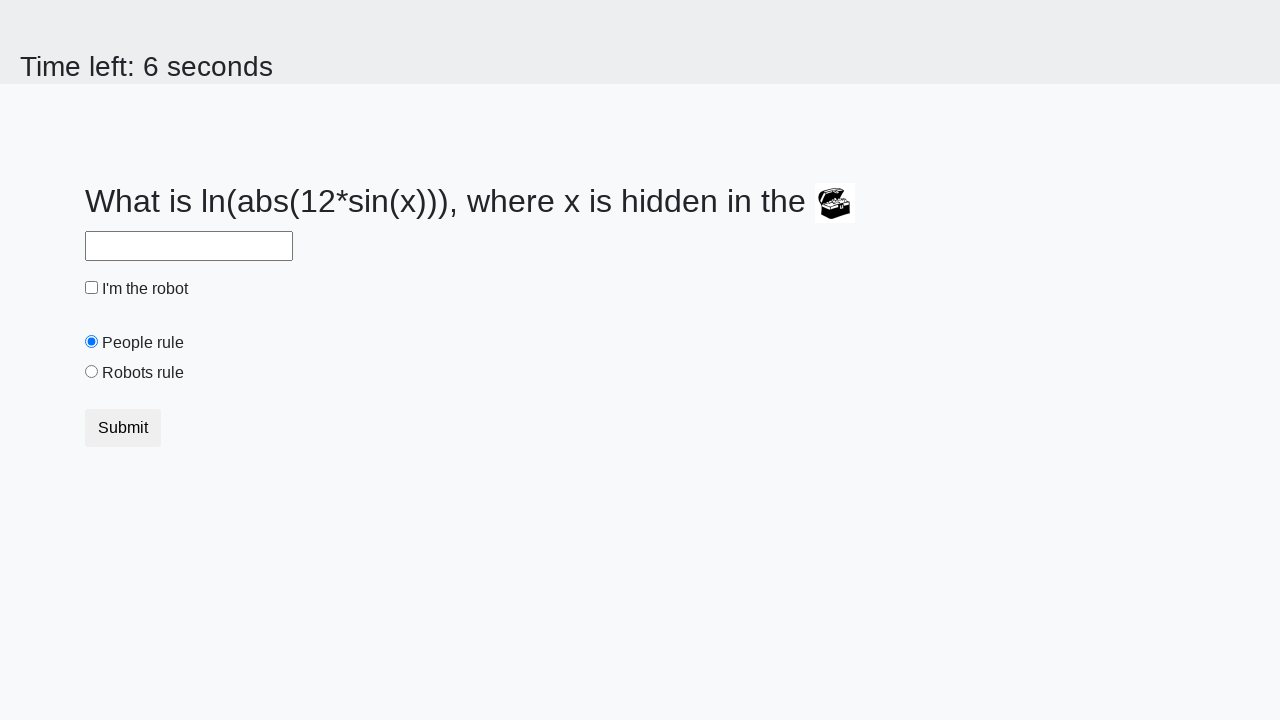

Retrieved valuex attribute value: 221
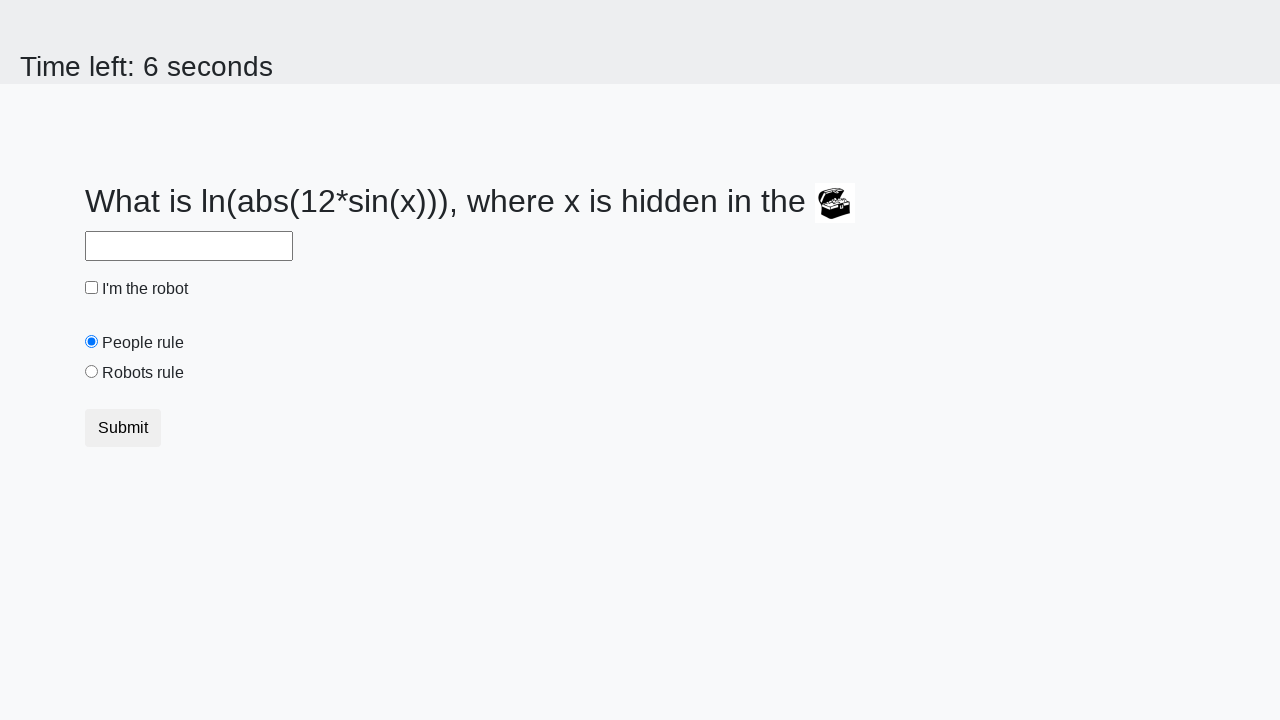

Calculated formula result: 2.363799242138748
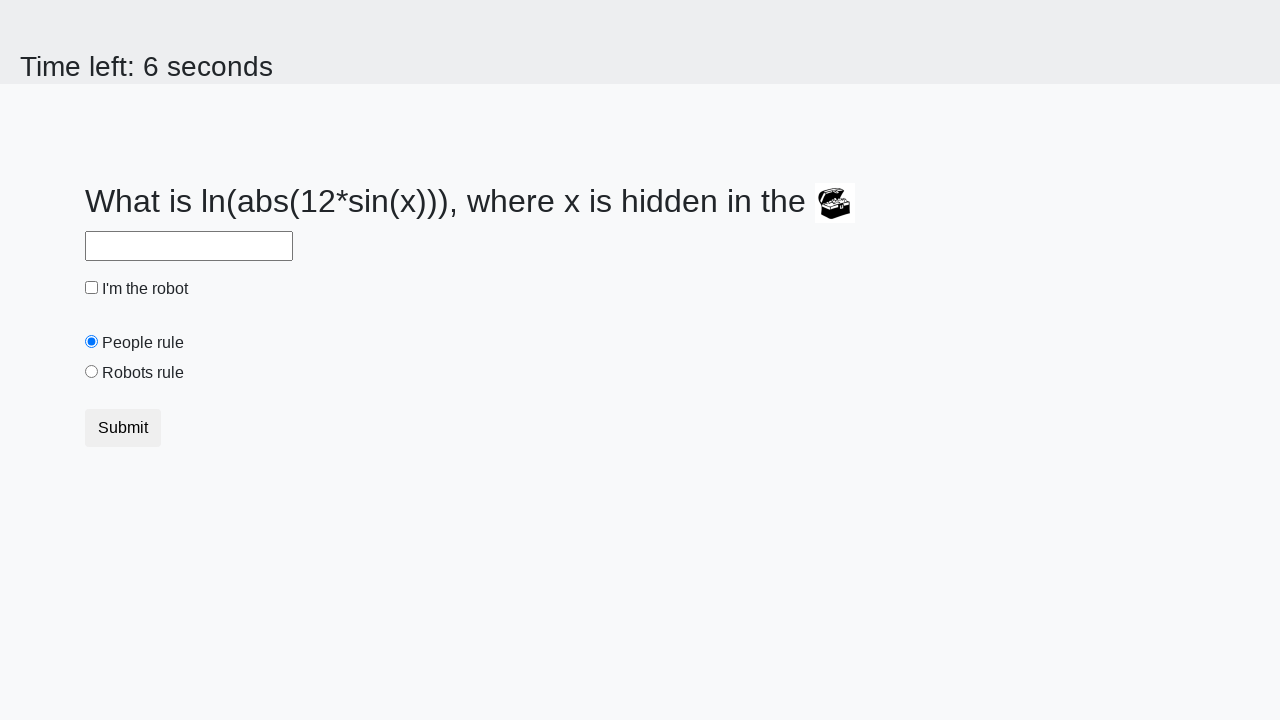

Filled answer field with calculated value: 2.363799242138748 on #answer
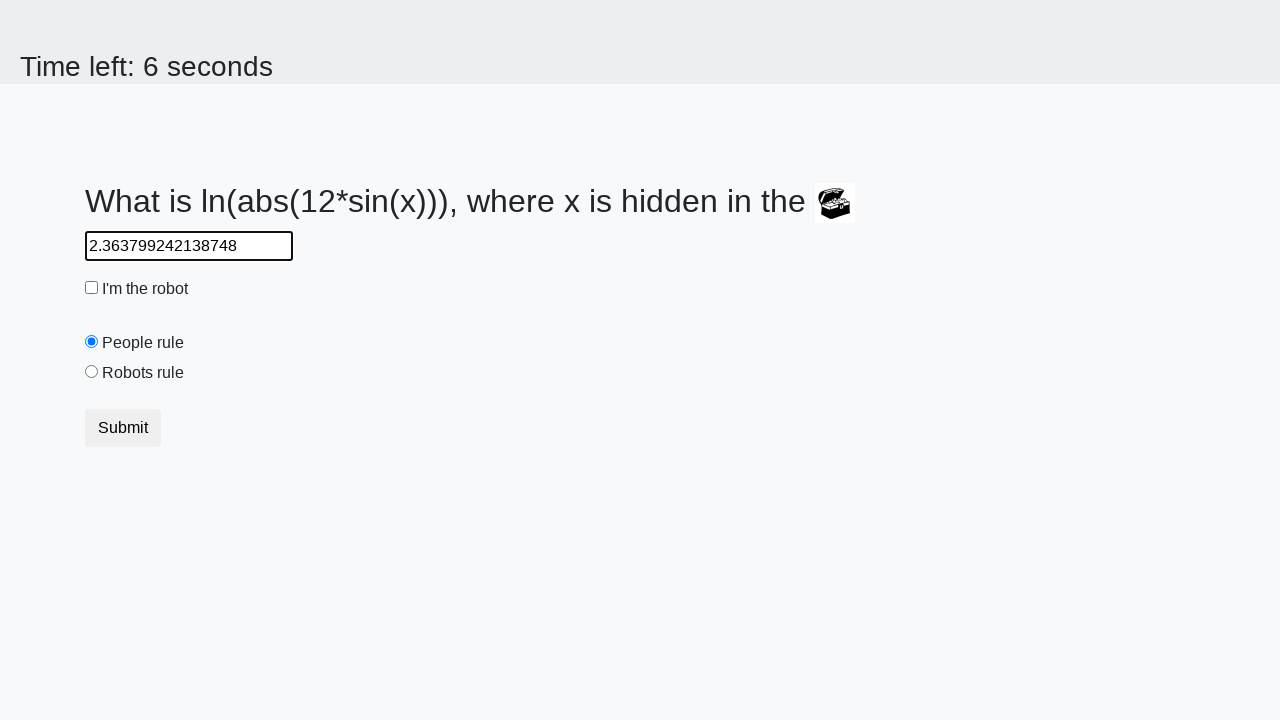

Checked the robot checkbox at (92, 288) on #robotCheckbox
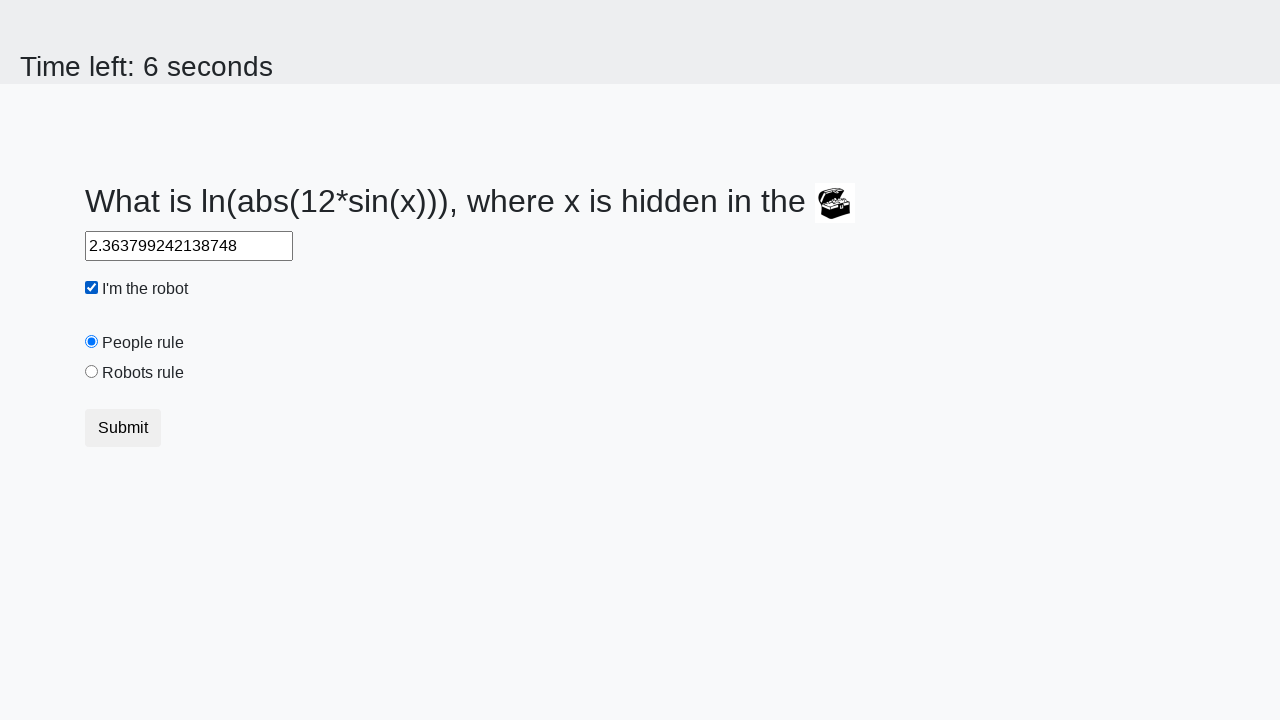

Selected the robots rule radio button at (92, 372) on #robotsRule
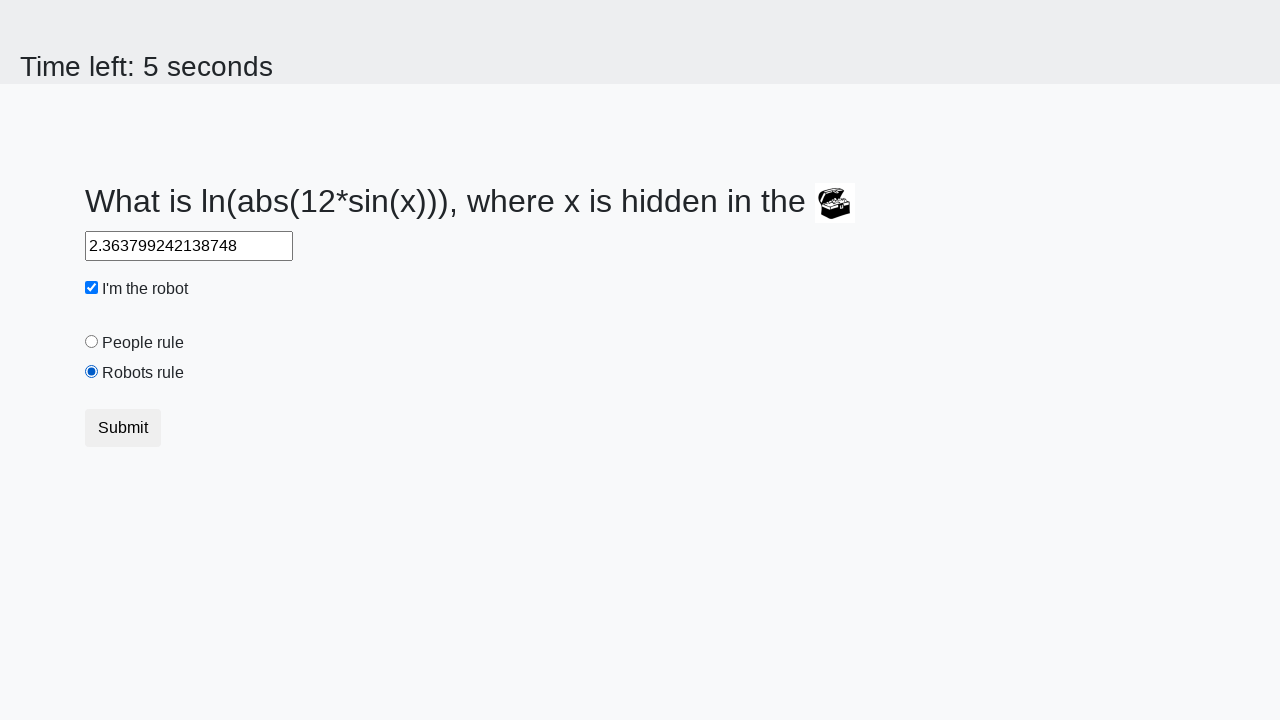

Clicked submit button to submit the form at (123, 428) on .btn
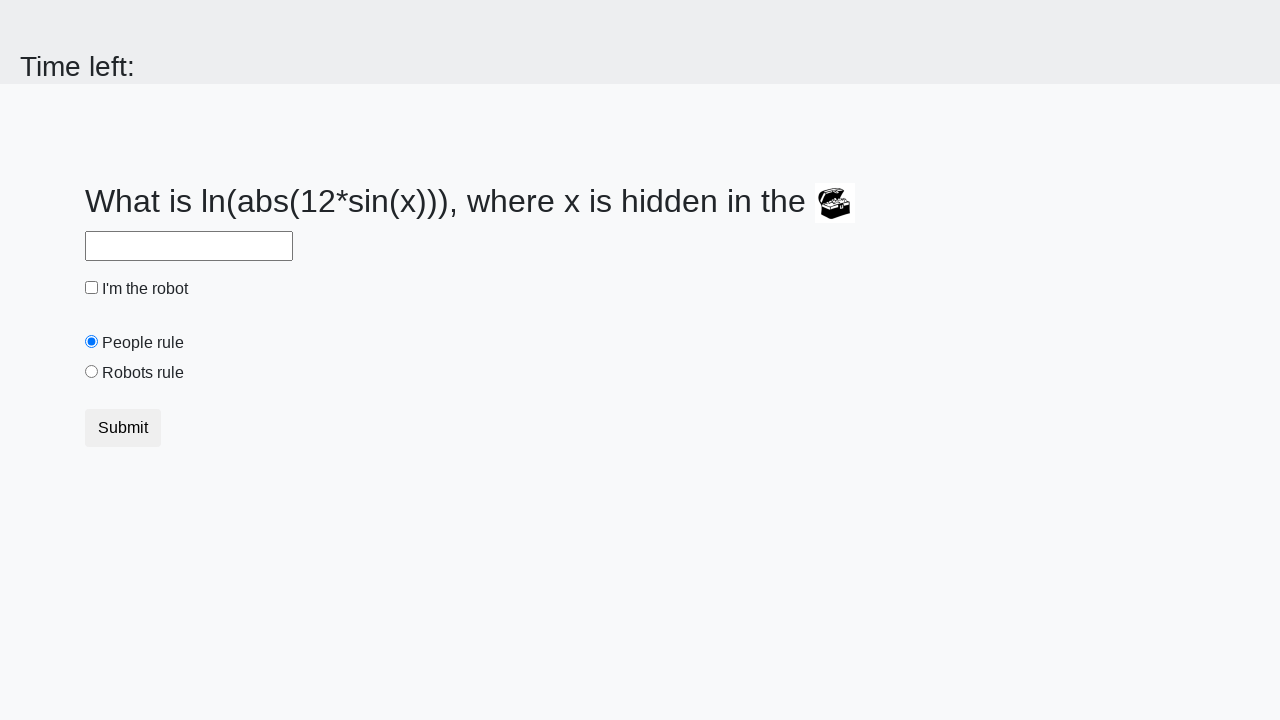

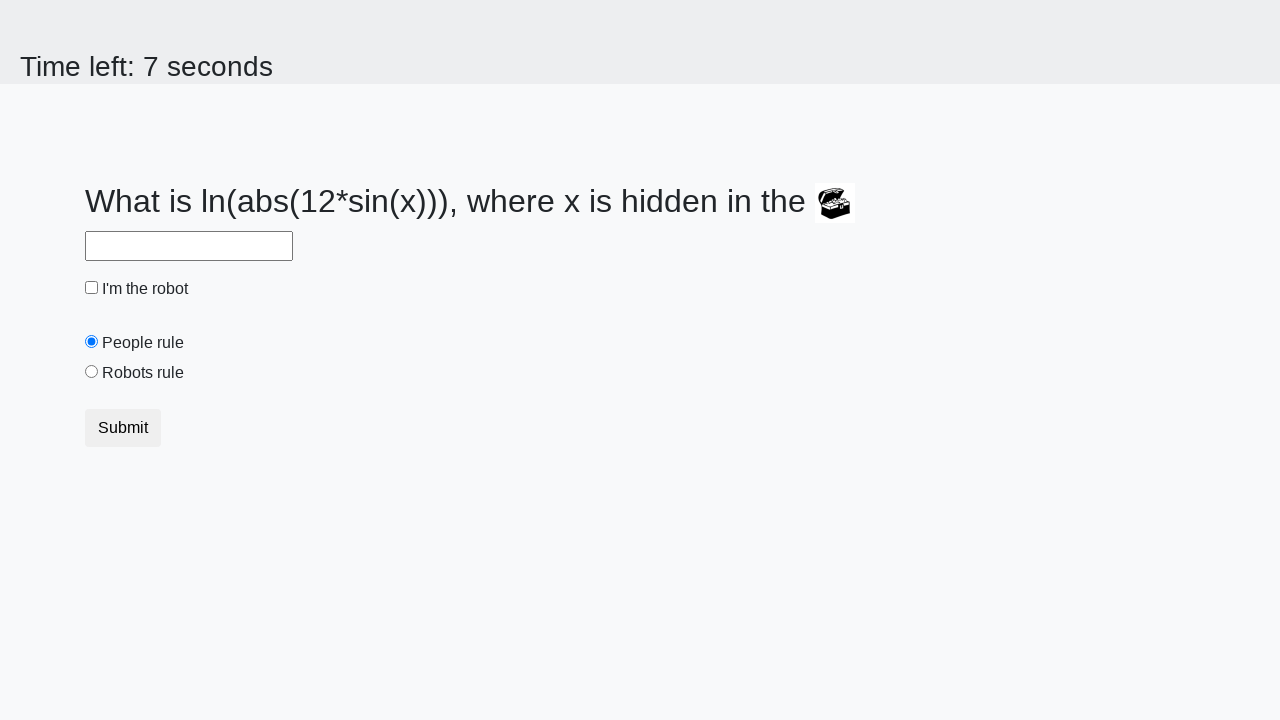